Tests adding and removing elements dynamically by clicking add button twice, then delete once, and verifying one element remains

Starting URL: http://the-internet.herokuapp.com/add_remove_elements/

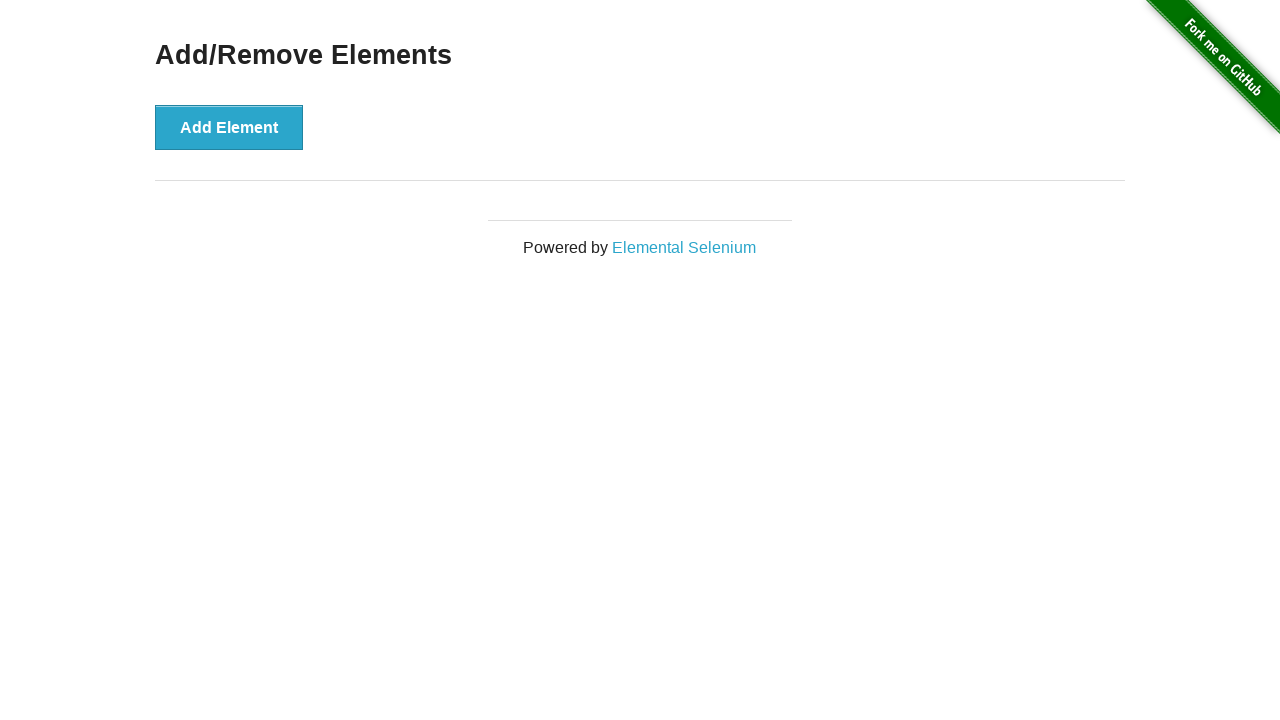

Navigated to add/remove elements page
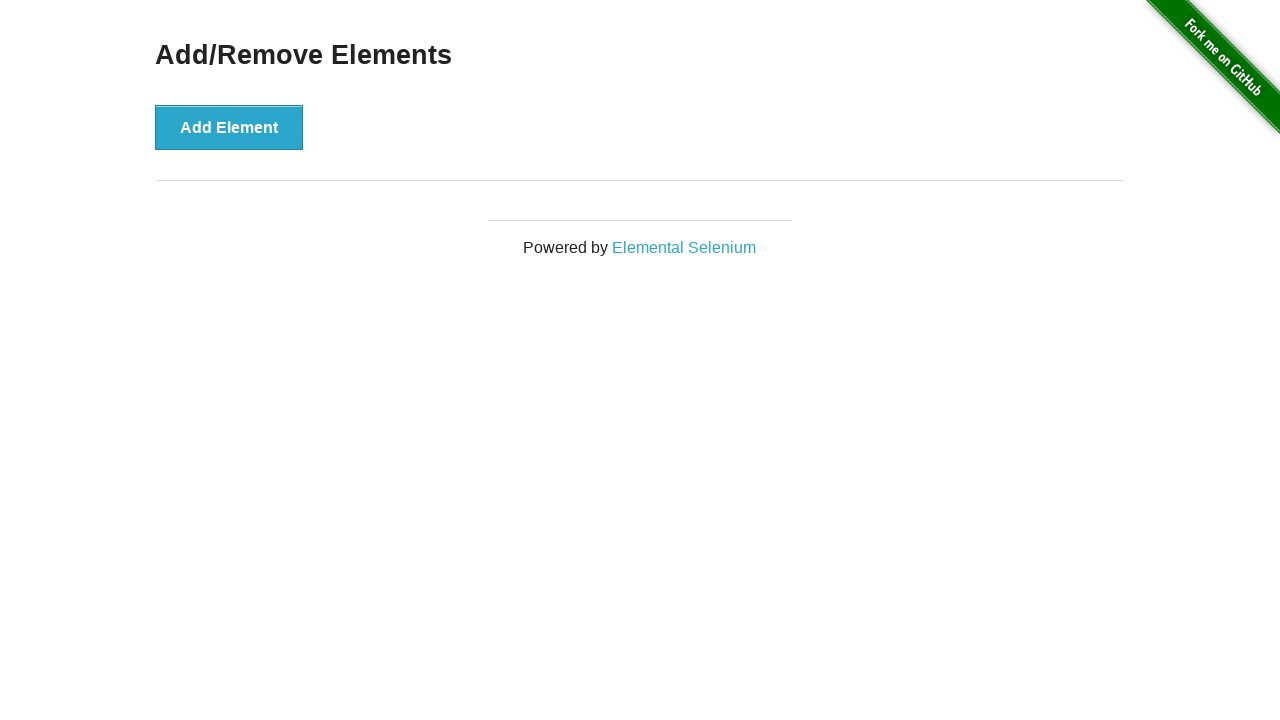

Clicked Add Element button (click 1 of 2) at (229, 127) on button[onclick='addElement()']
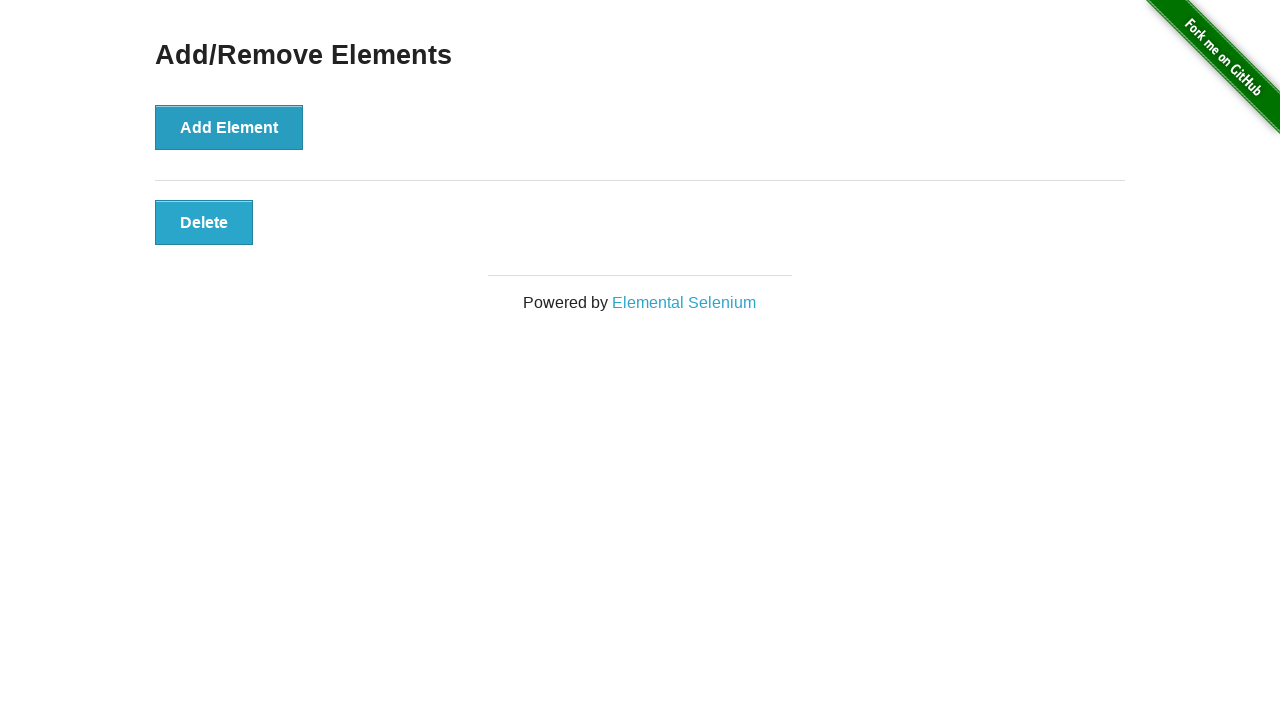

Clicked Add Element button (click 2 of 2) at (229, 127) on button[onclick='addElement()']
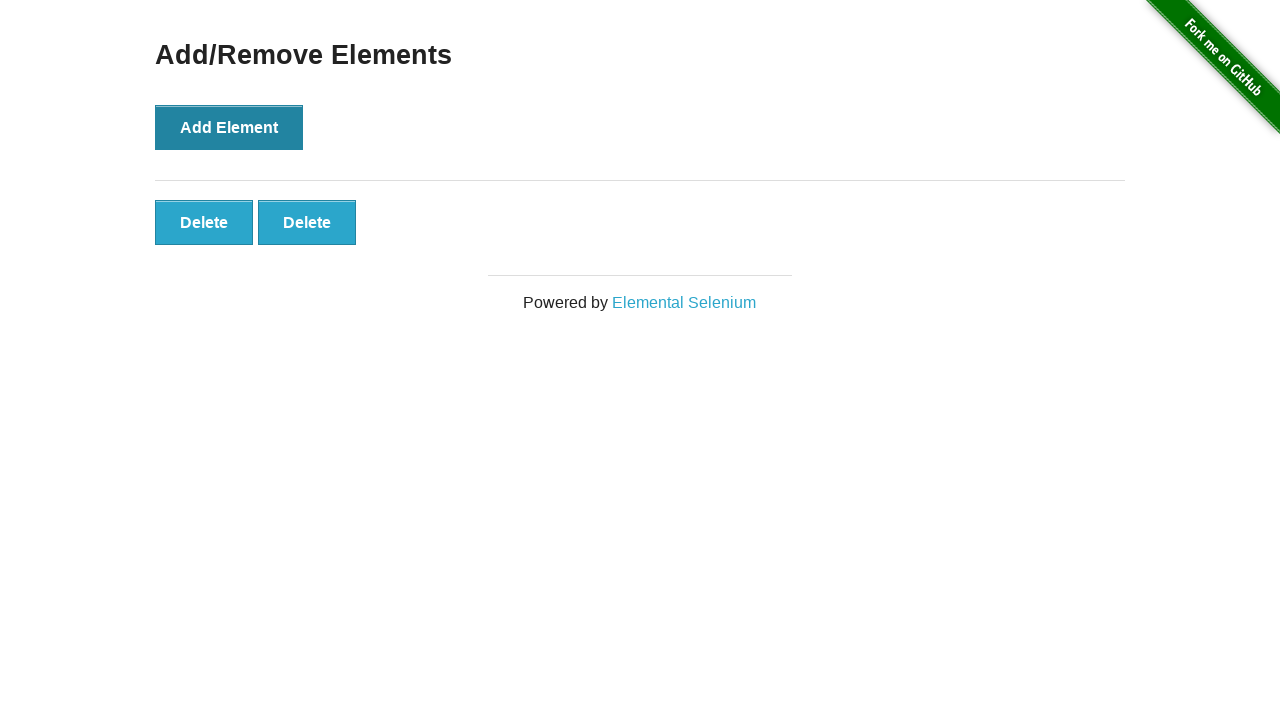

Clicked Delete button once to remove one element at (204, 222) on button[onclick='deleteElement()']
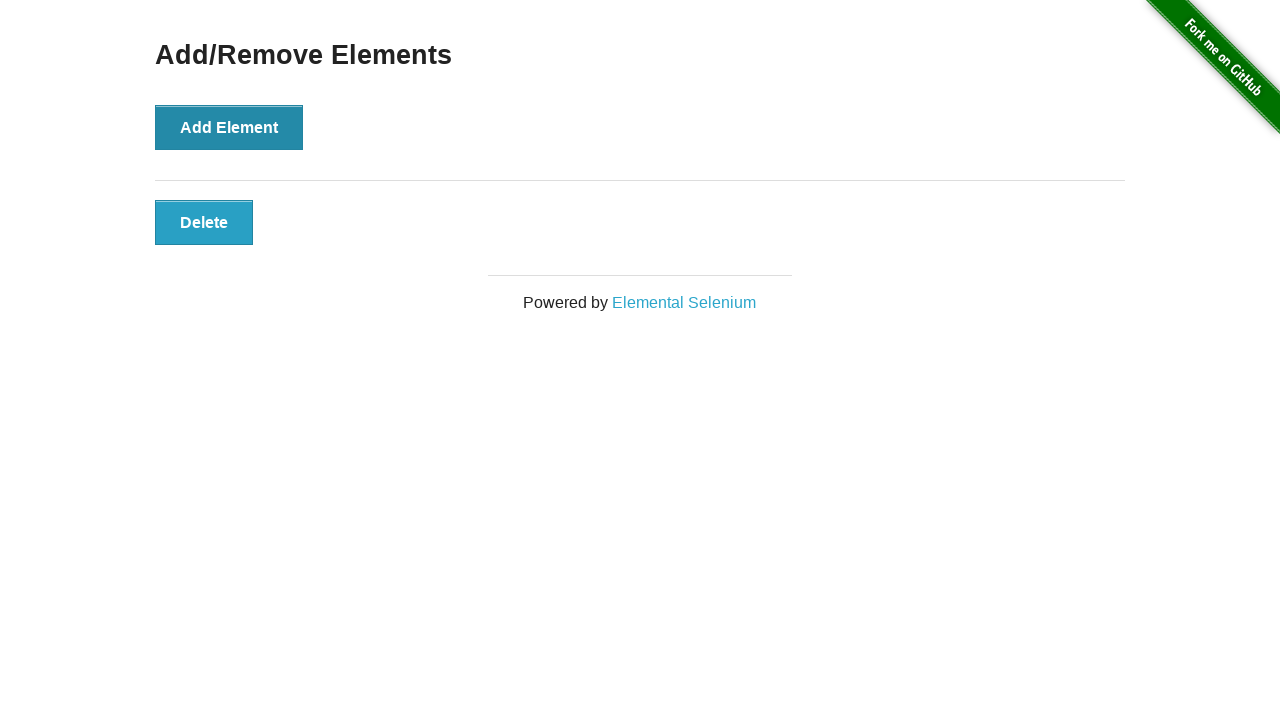

Retrieved all added elements, found 1 element(s)
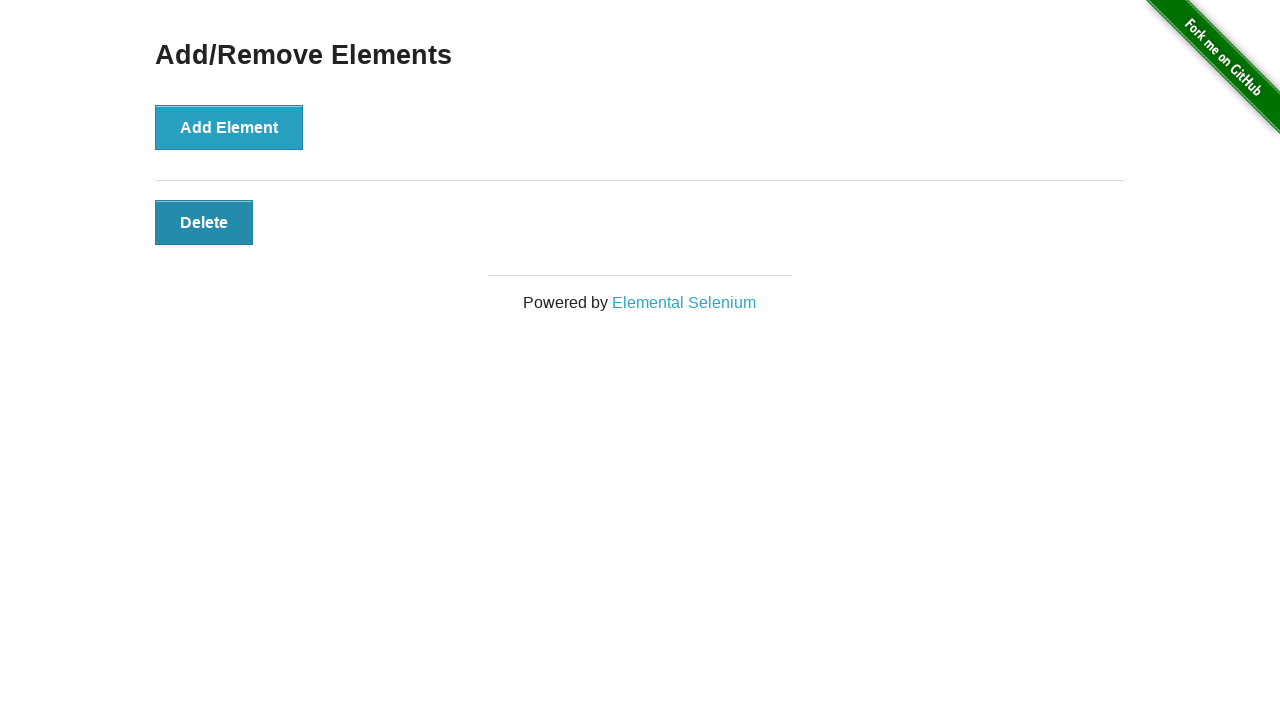

Verified that exactly 1 element remains after adding 2 and deleting 1
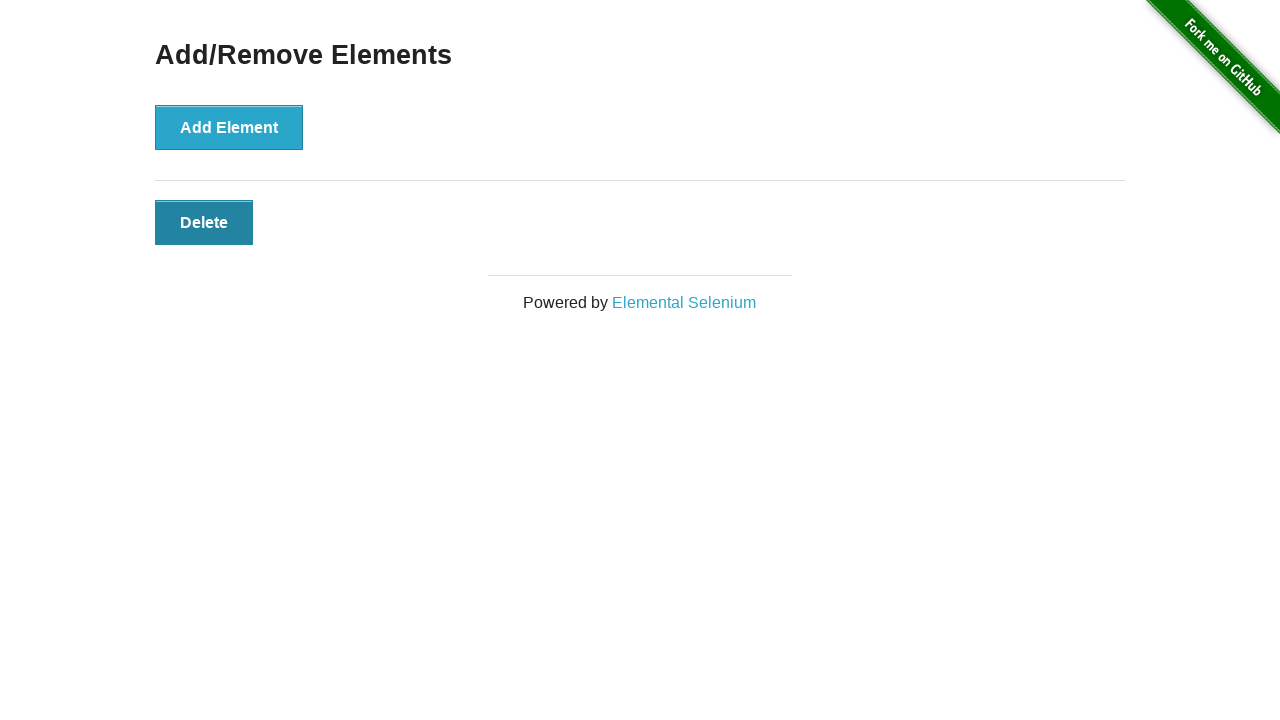

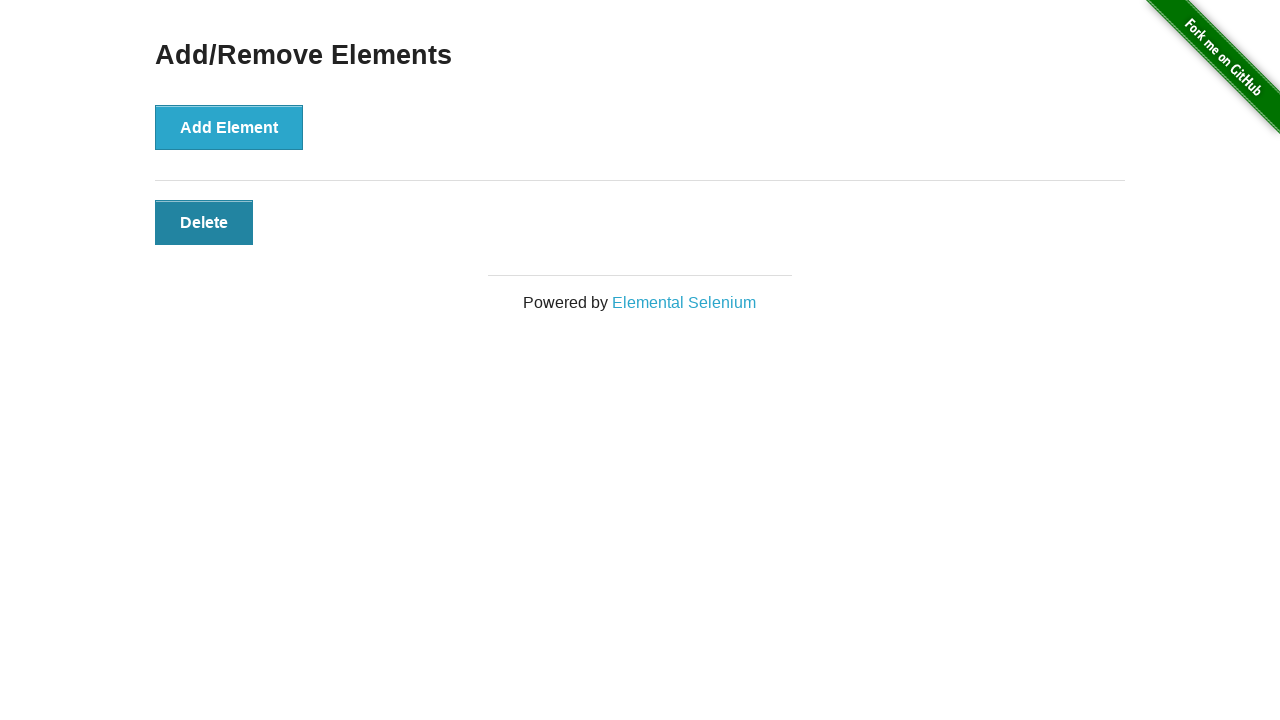